Tests page scrolling functionality and calculates sum of table values to verify against displayed total

Starting URL: https://rahulshettyacademy.com/AutomationPractice/

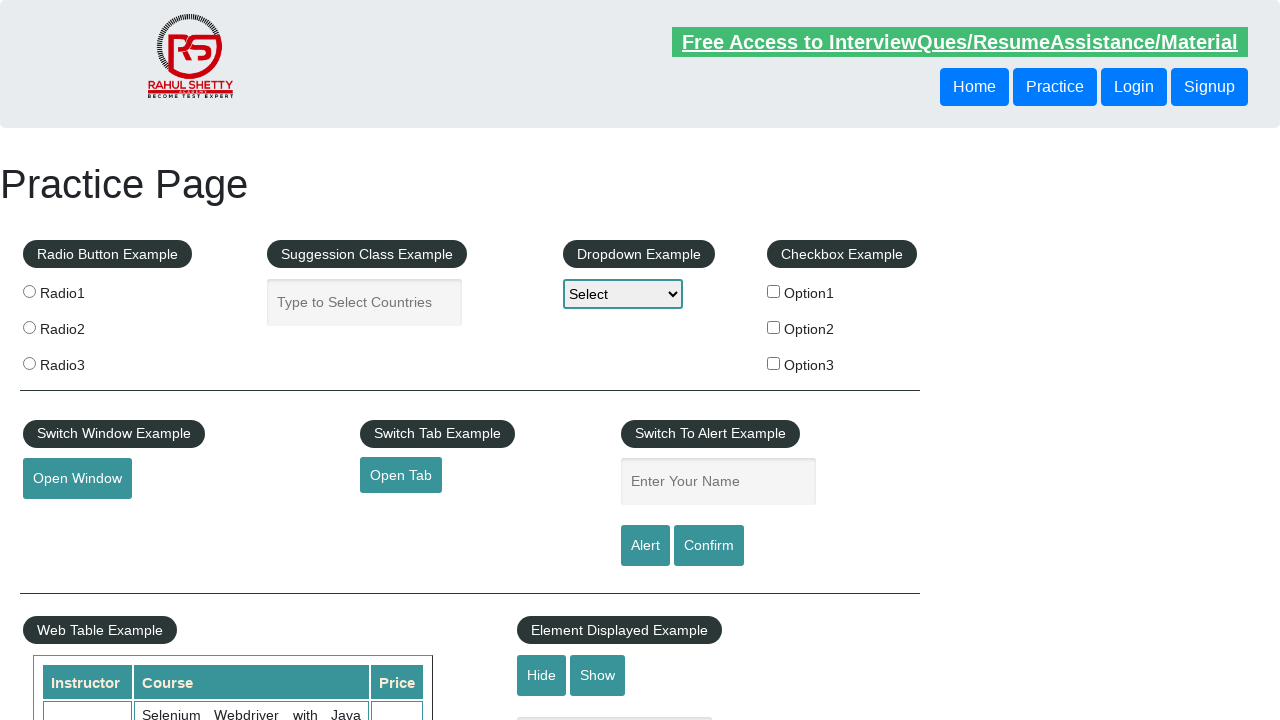

Scrolled down page by 600 pixels
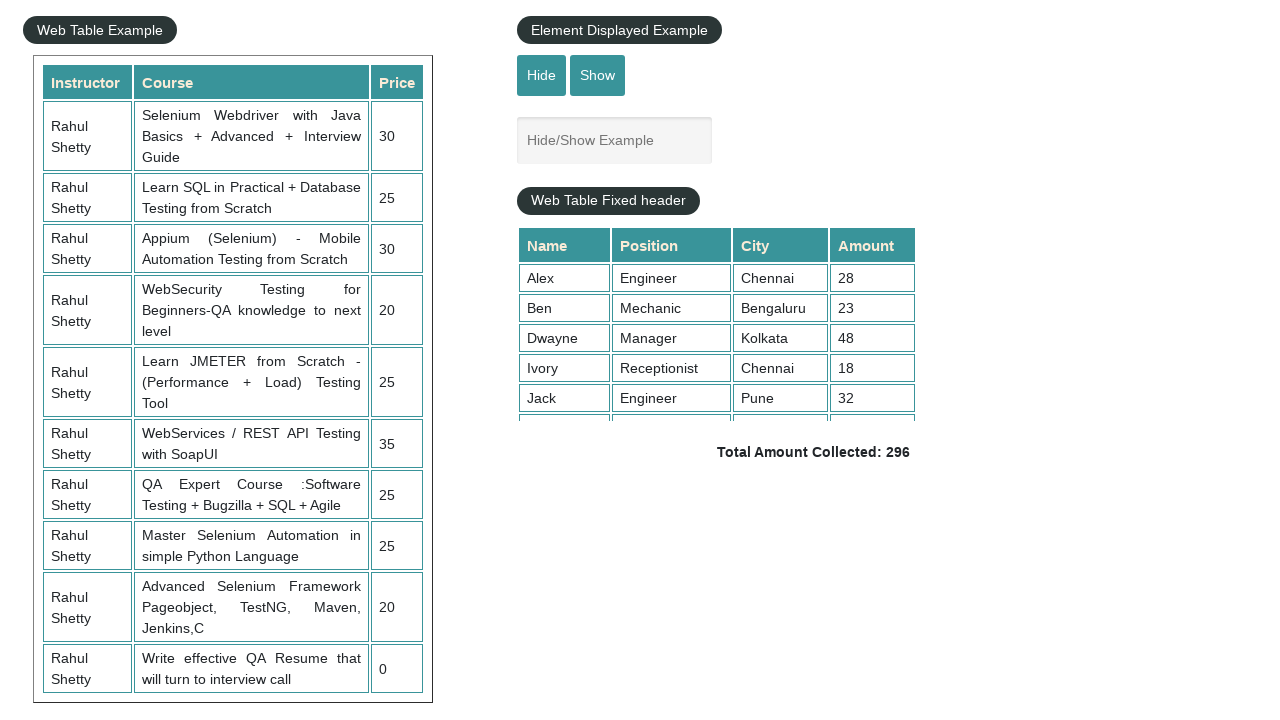

Waited 1 second for scroll to complete
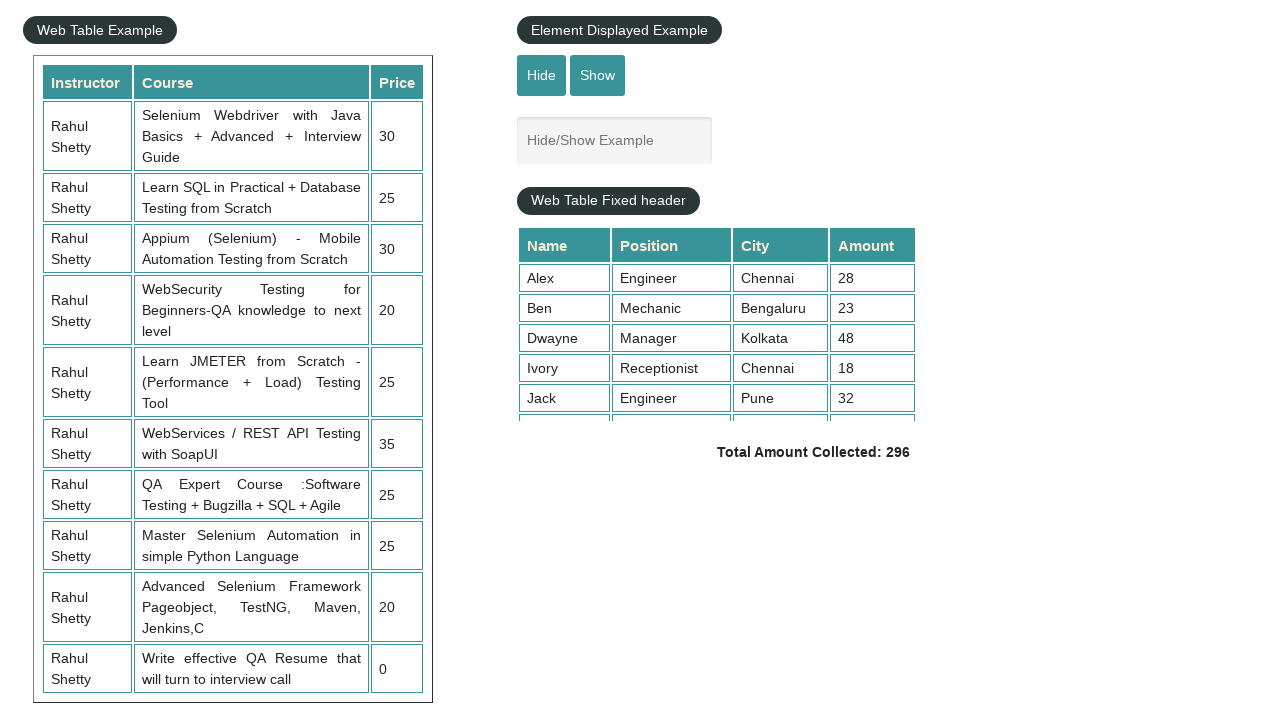

Scrolled within table element by 500 pixels
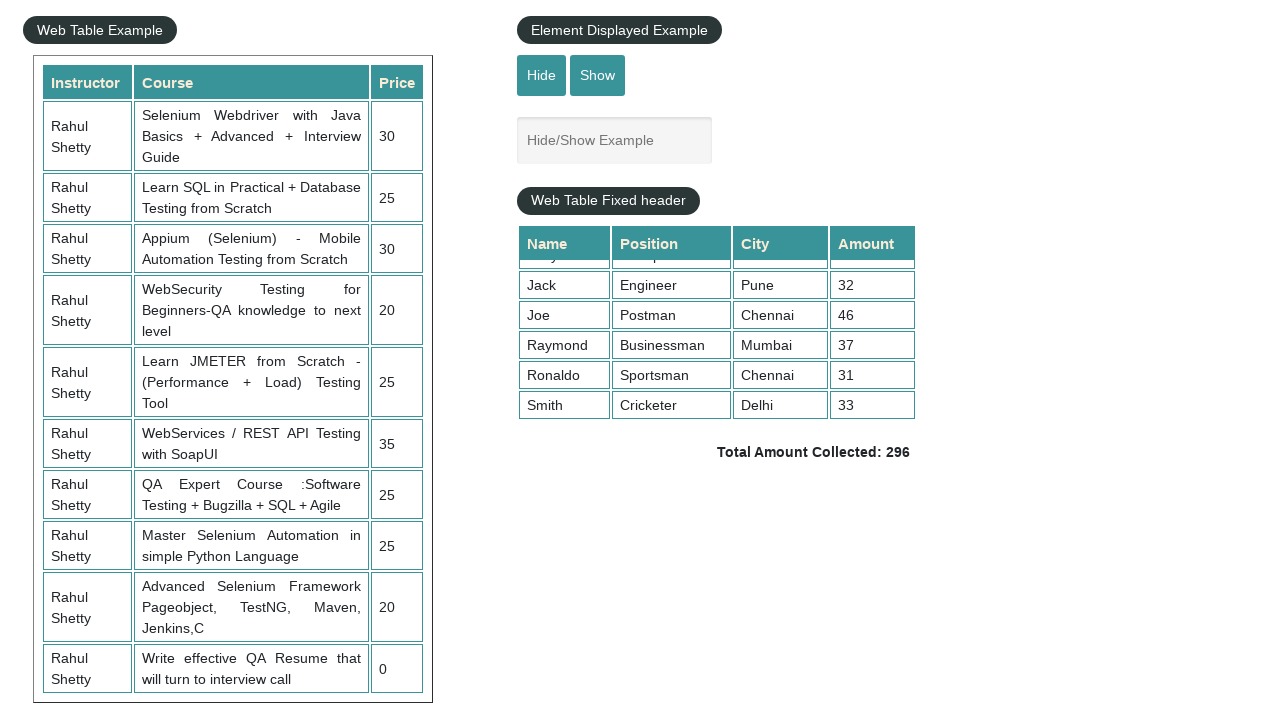

Waited for table values to be visible
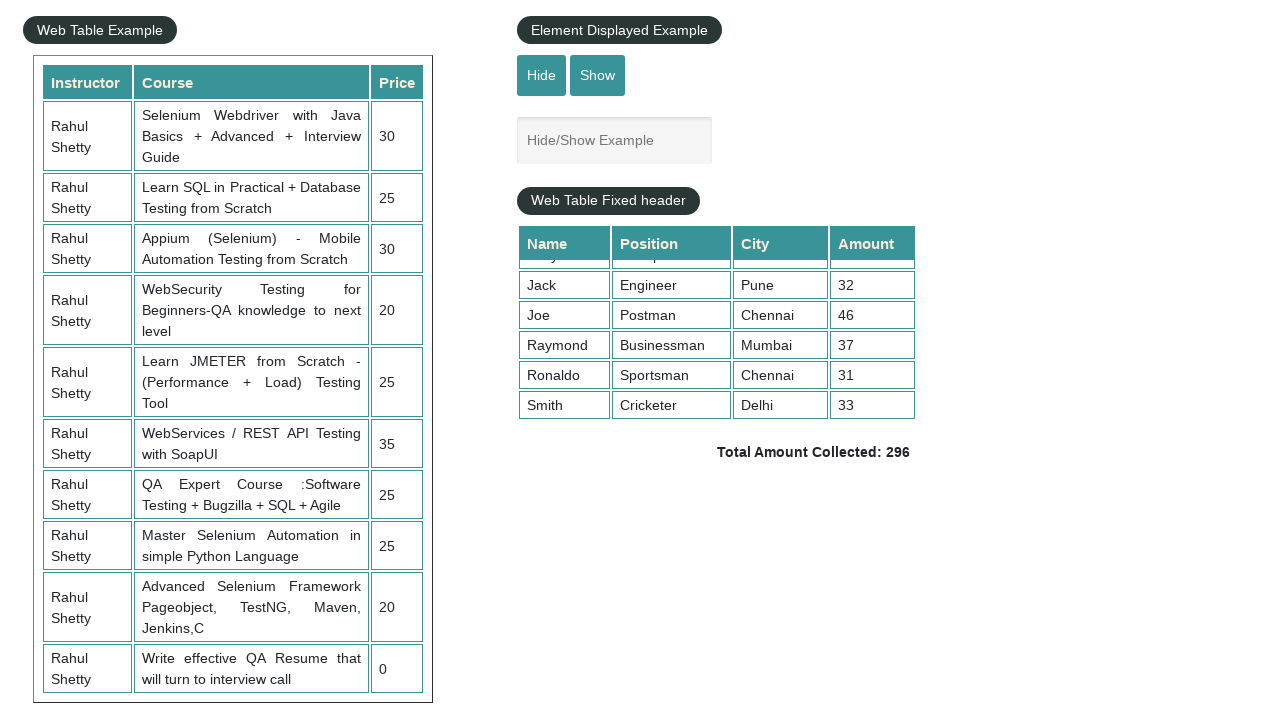

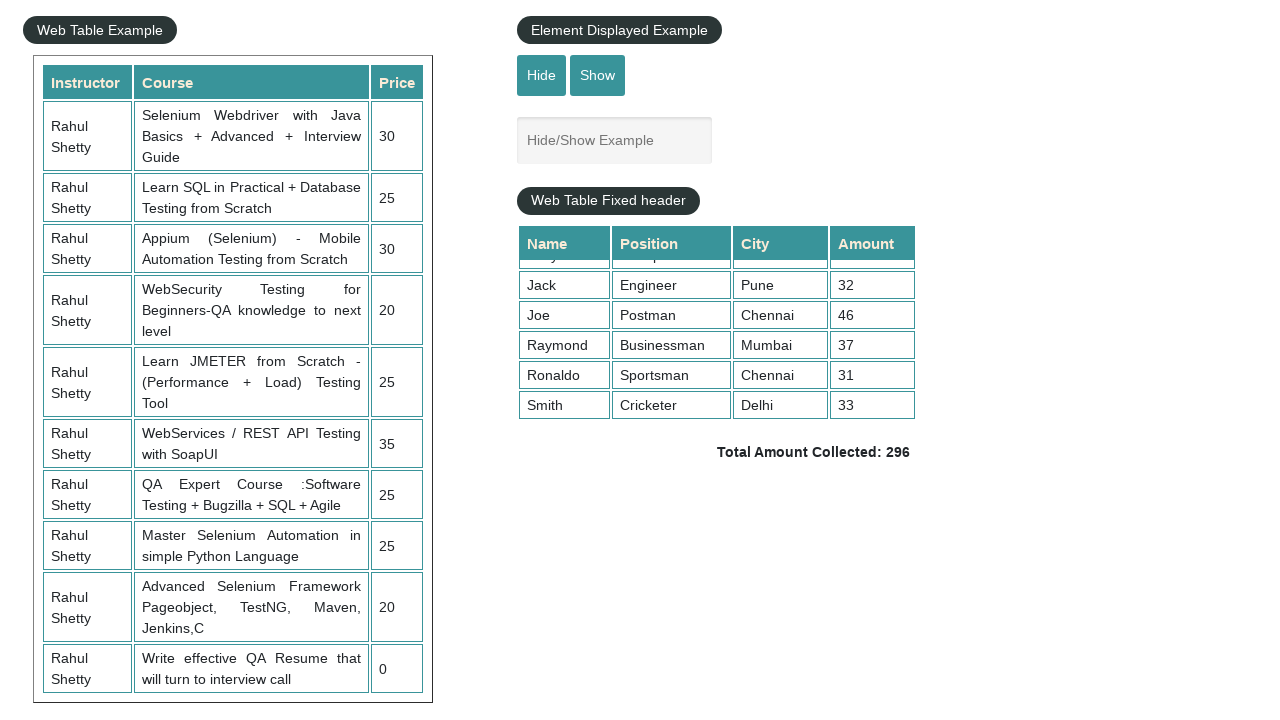